Tests keyboard input events by pressing a key, then using Ctrl+A to select all and Ctrl+C to copy on an input events demo page

Starting URL: https://v1.training-support.net/selenium/input-events

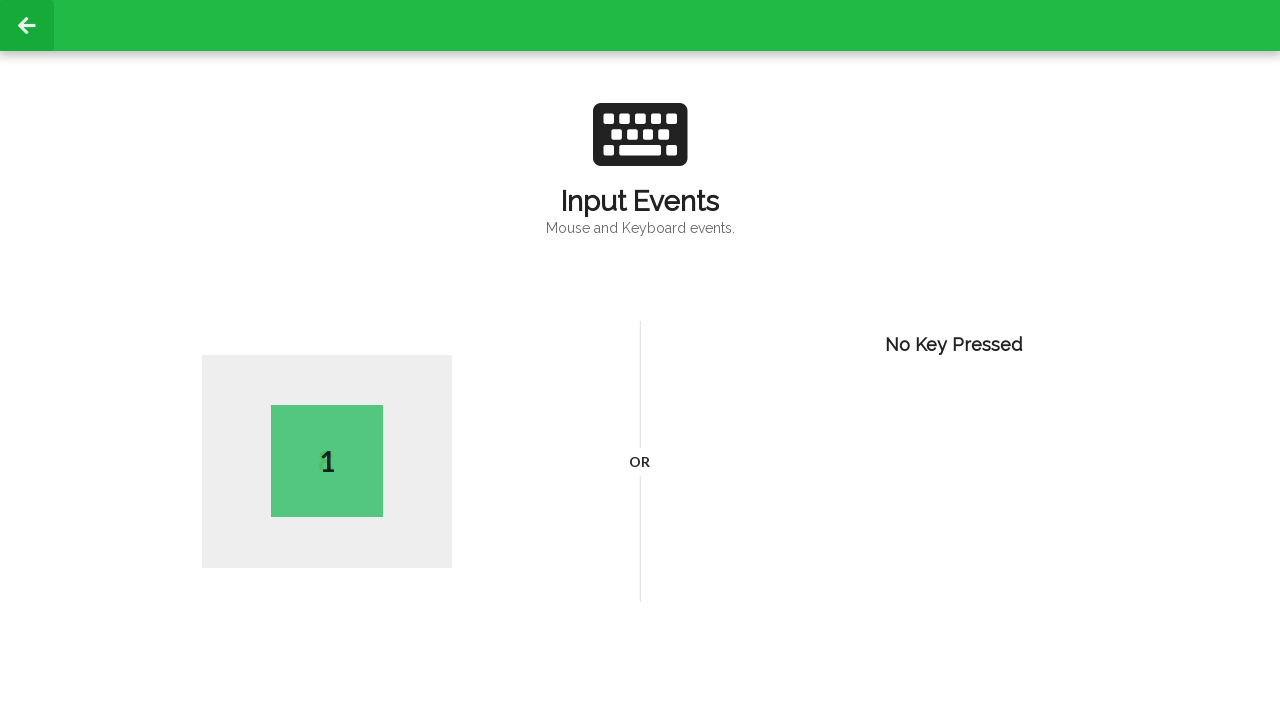

Pressed key 'A' (first name initial)
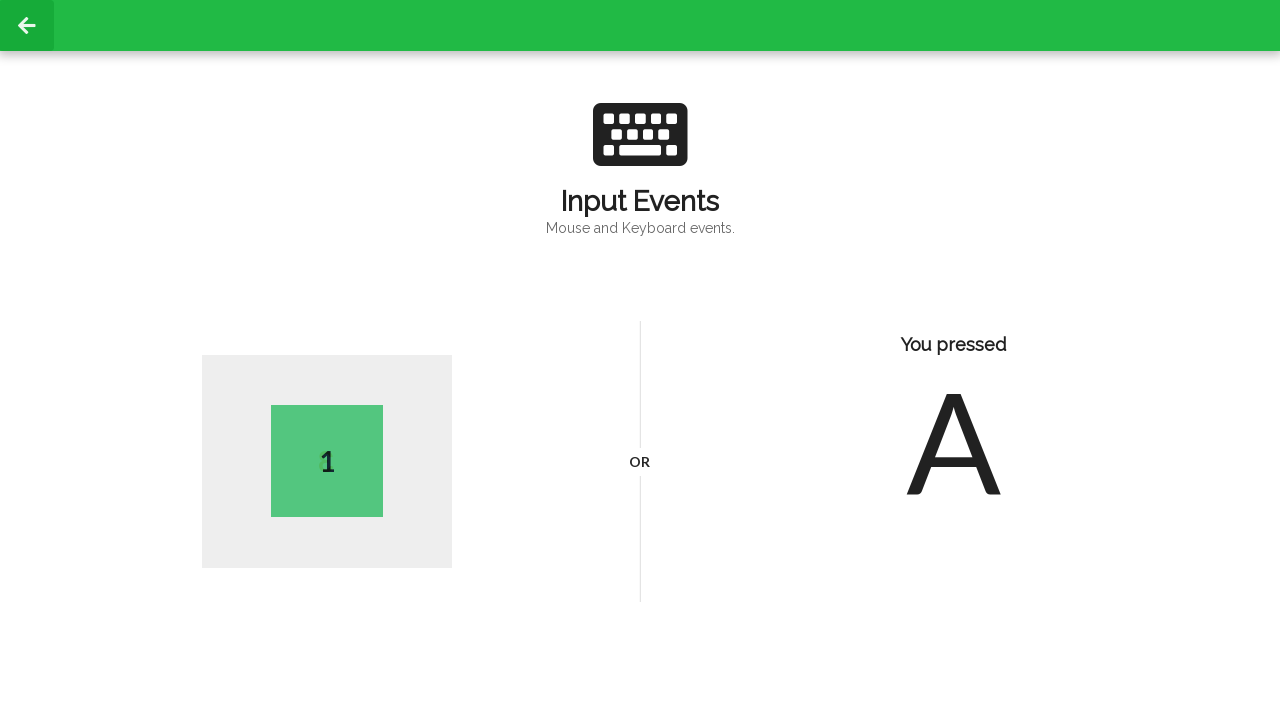

Pressed Ctrl+A to select all text
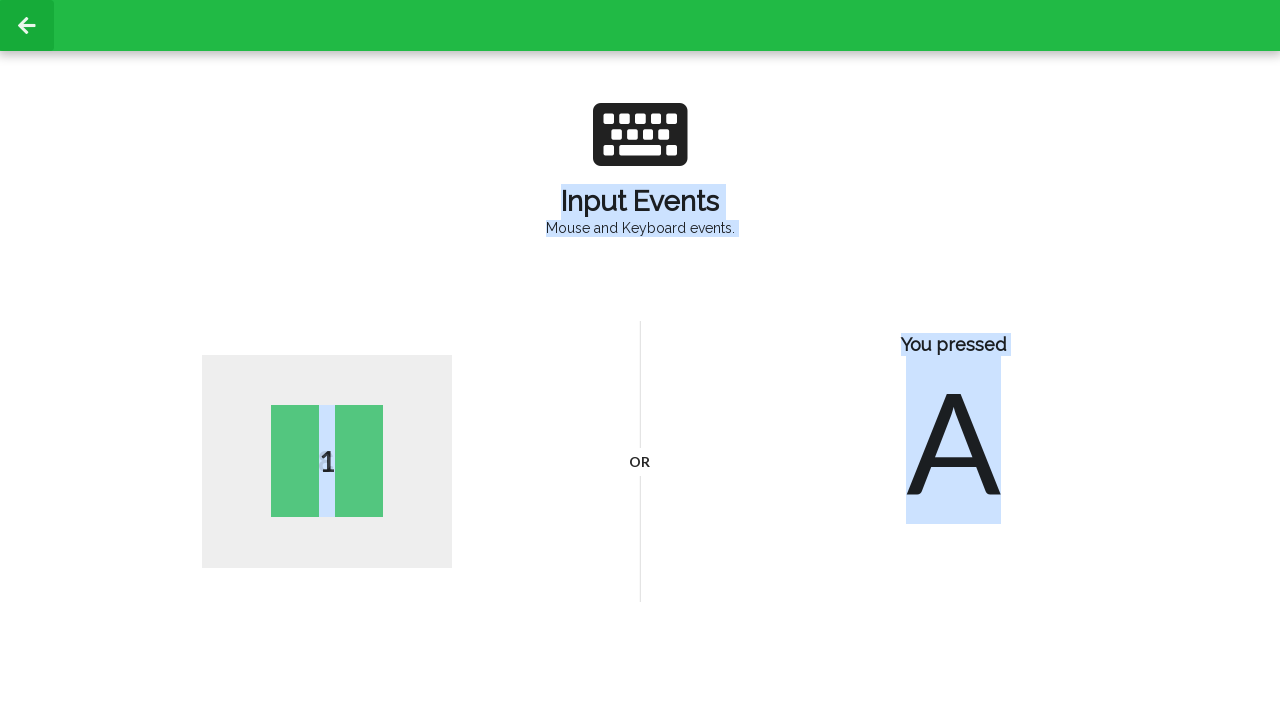

Pressed Ctrl+C to copy selected text
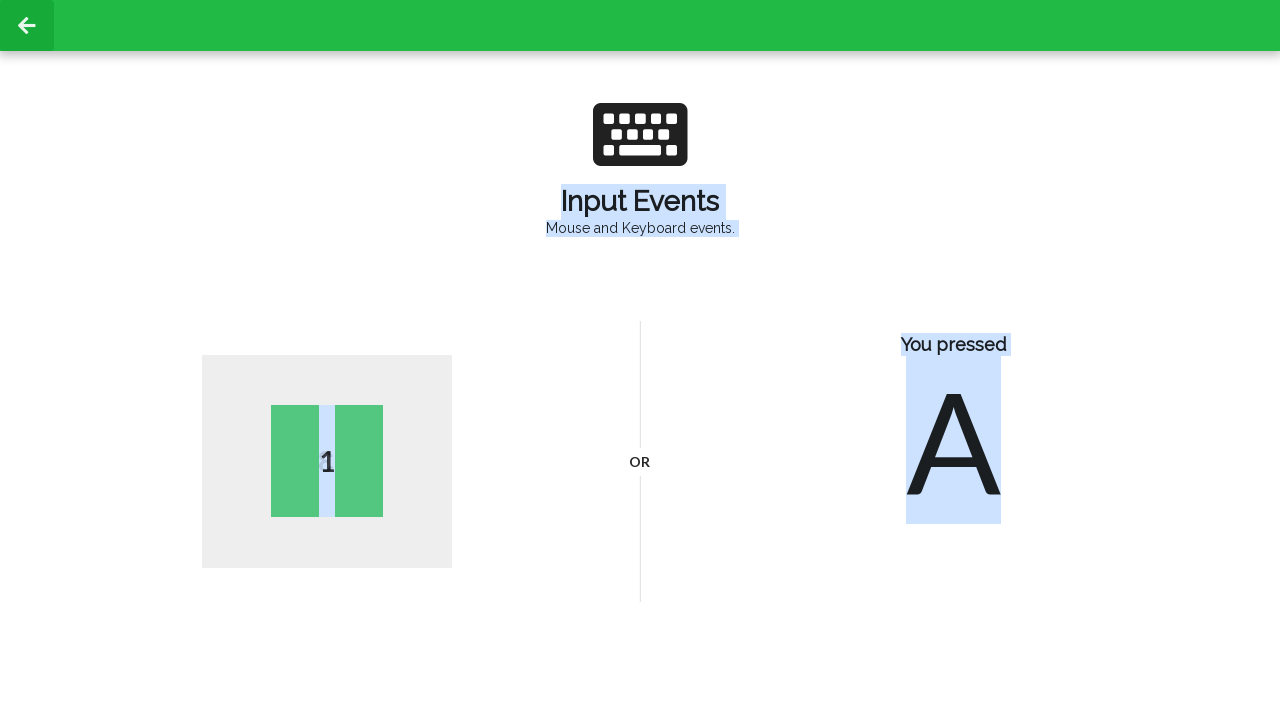

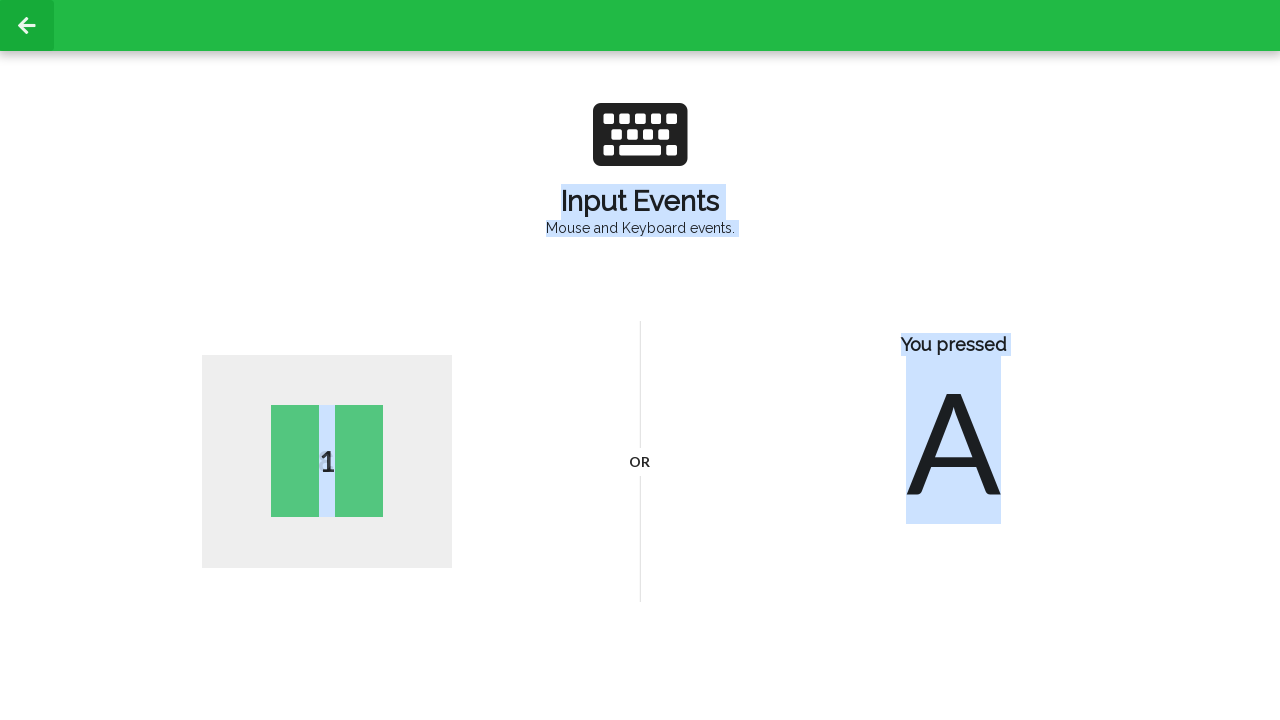